Tests jQuery UI drag and drop functionality by dragging an element and dropping it onto a target area

Starting URL: https://jqueryui.com/droppable

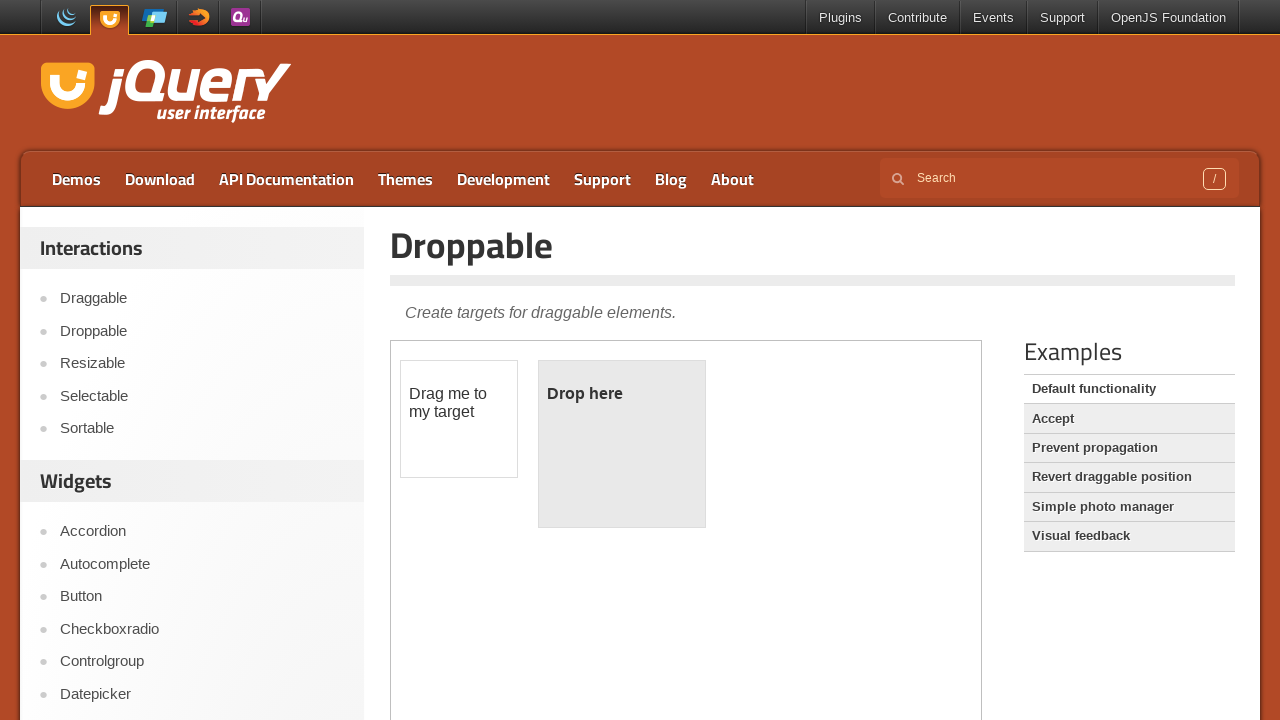

Located the iframe containing the drag and drop demo
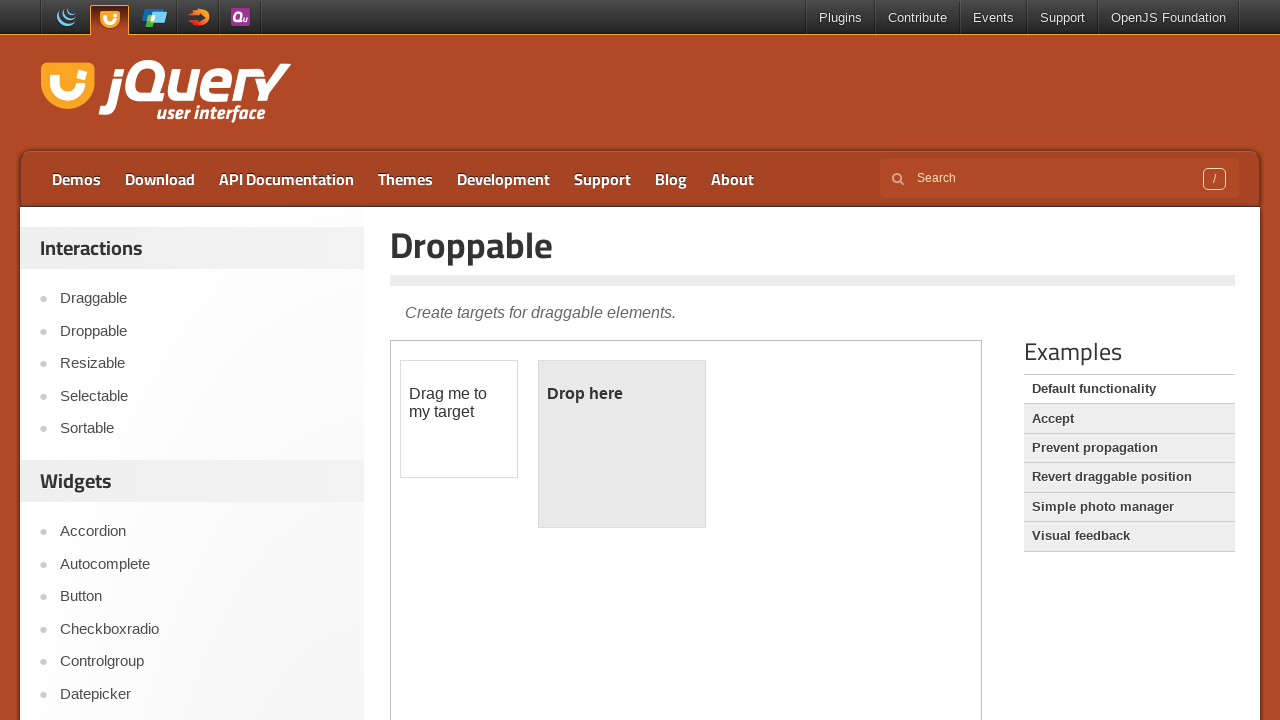

Located the draggable element
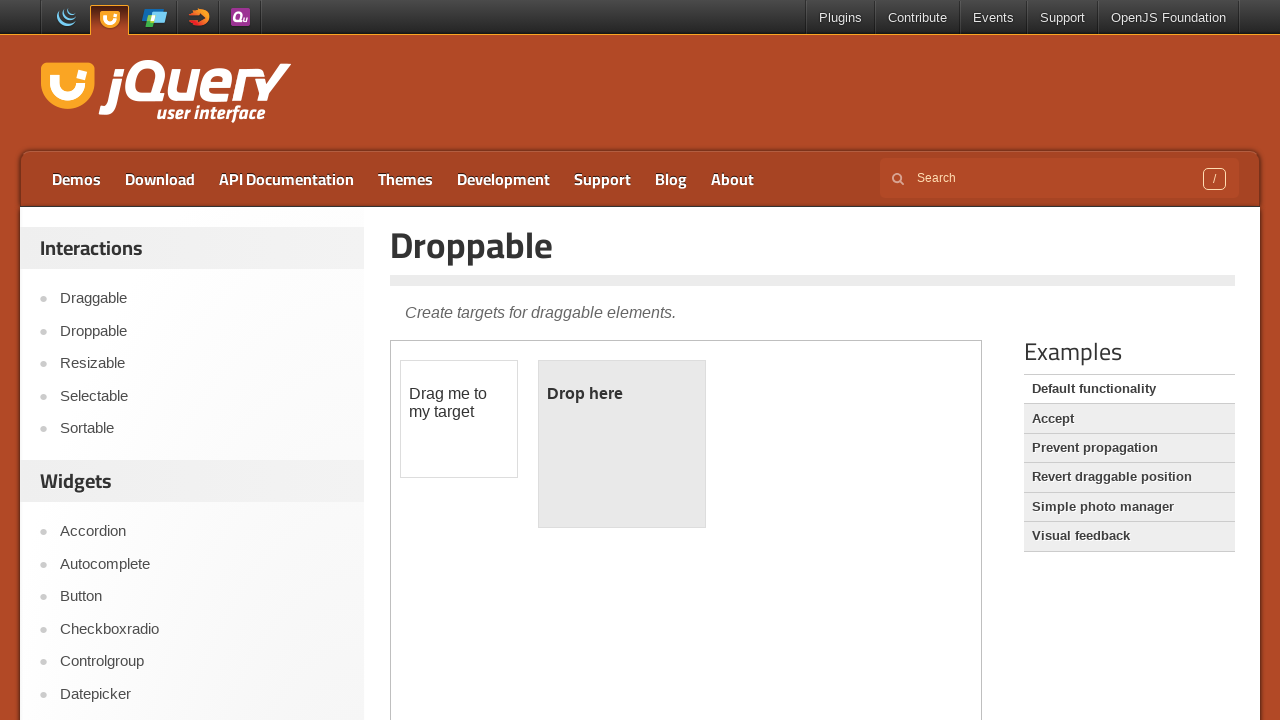

Located the droppable target area
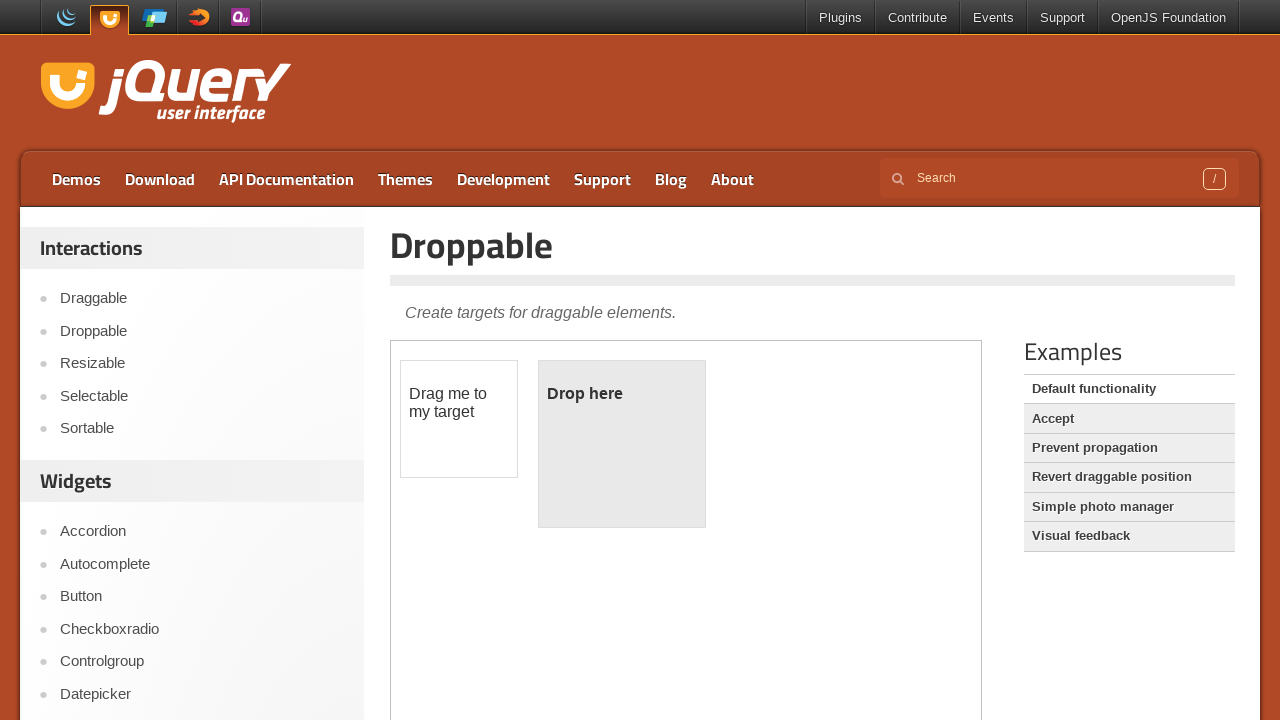

Dragged the draggable element onto the droppable target at (622, 444)
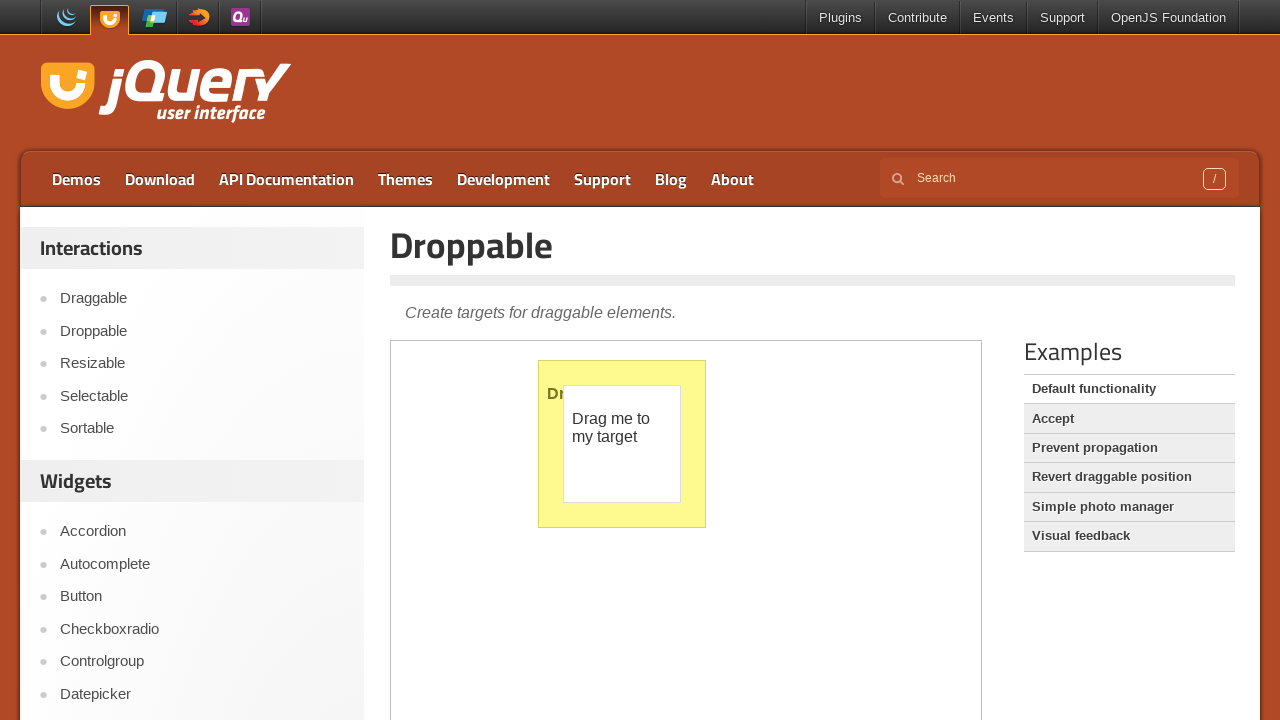

Waited for drag and drop animation to complete
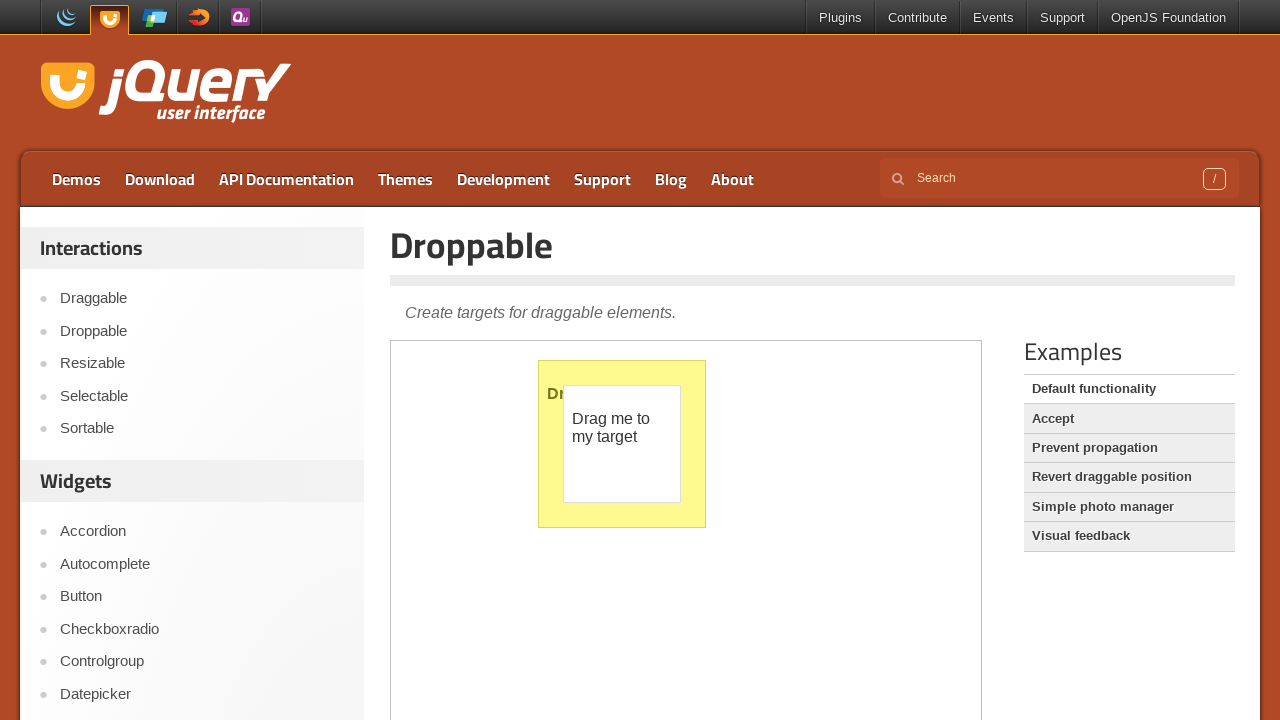

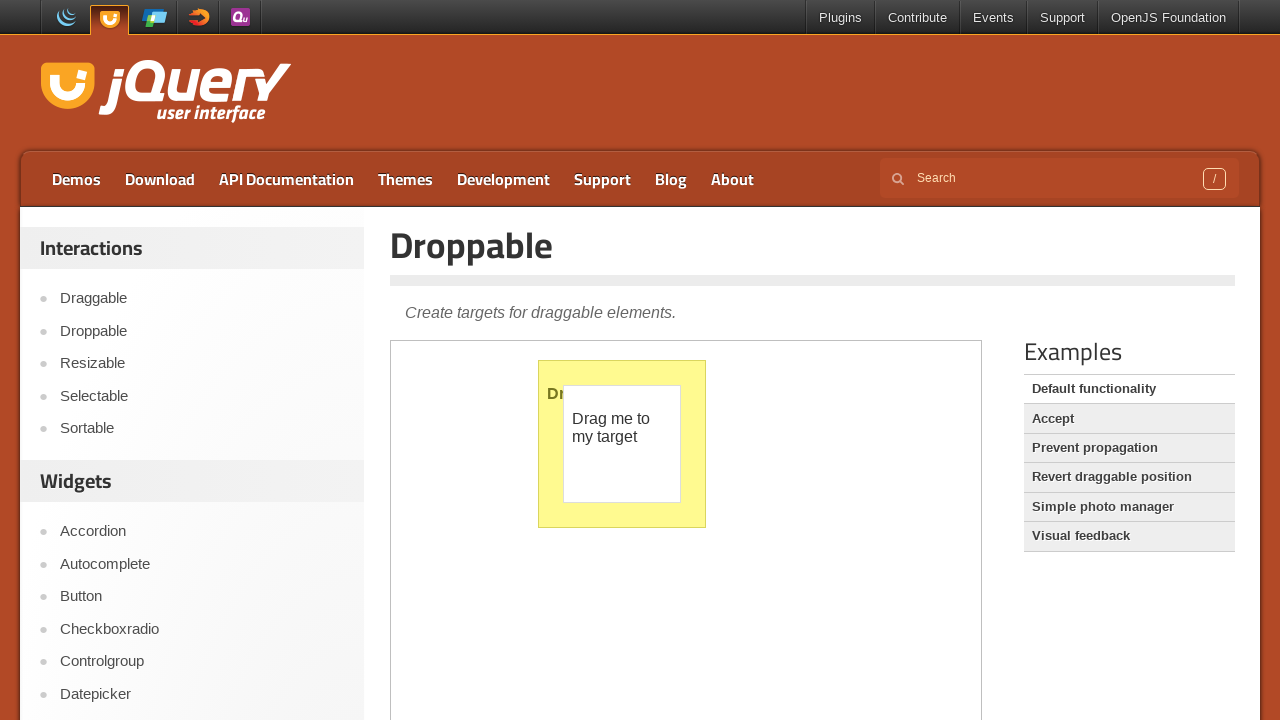